Tests the SpiceJet flight booking page by verifying the Armed Forces checkbox is initially unselected, clicking it to select it, and asserting that there are 6 specific UI elements present on the page.

Starting URL: https://www.spicejet.com/

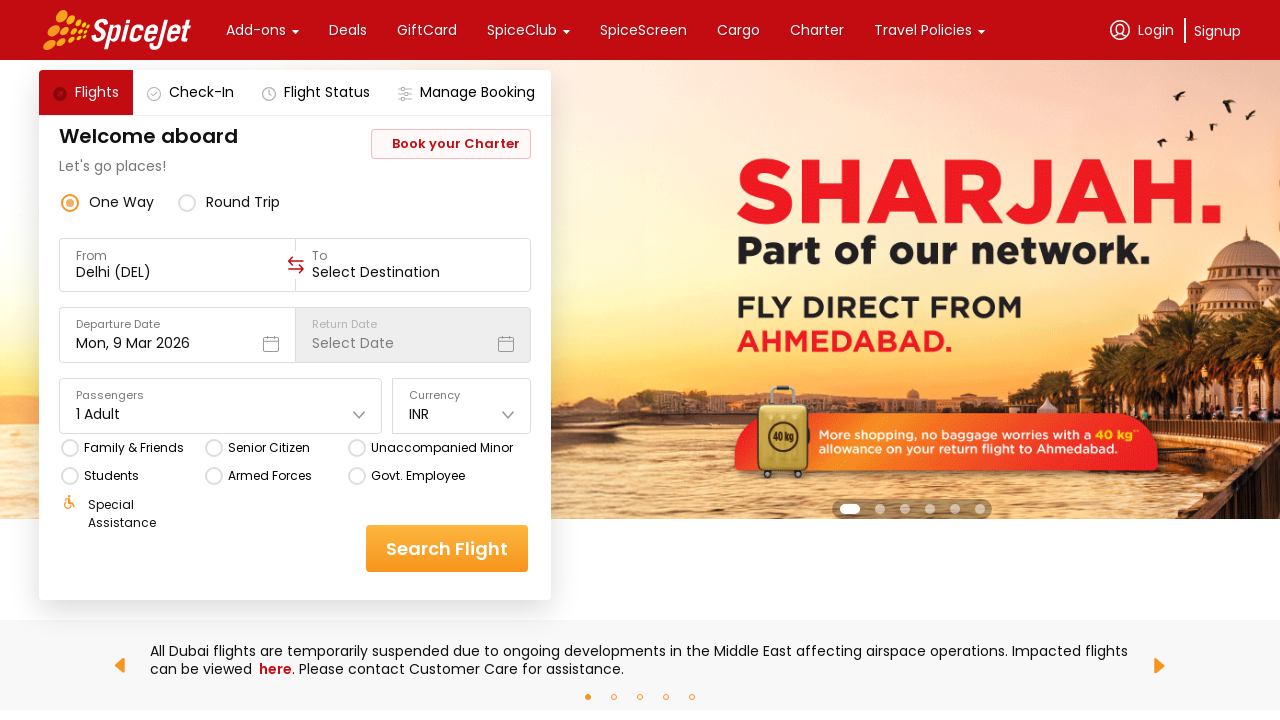

Waited for page to load with networkidle state
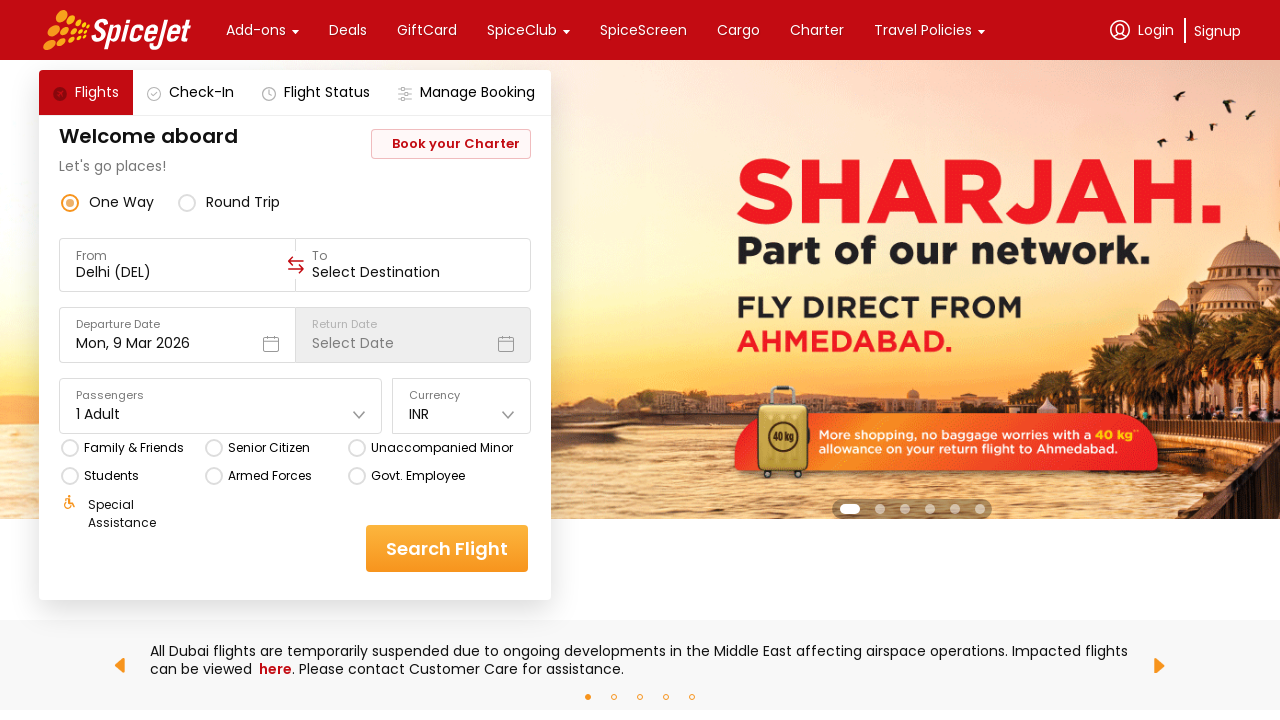

Located Armed Forces checkbox element
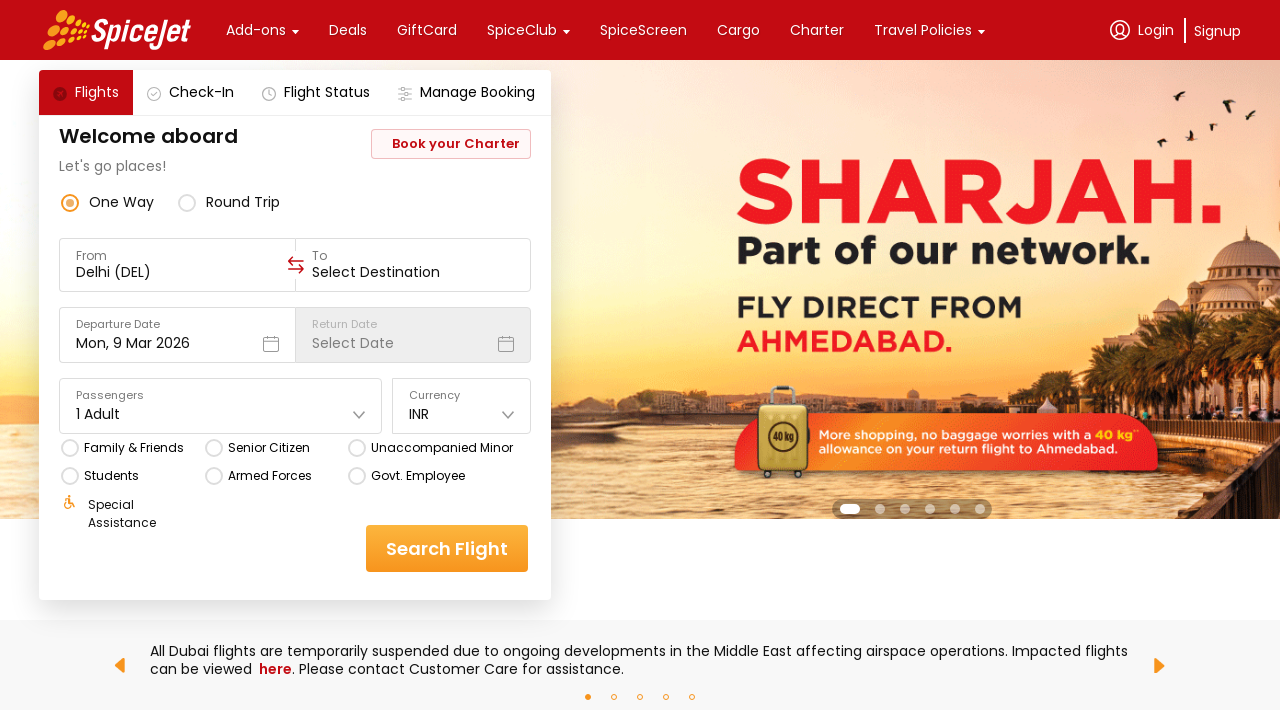

Armed Forces checkbox is visible on the page
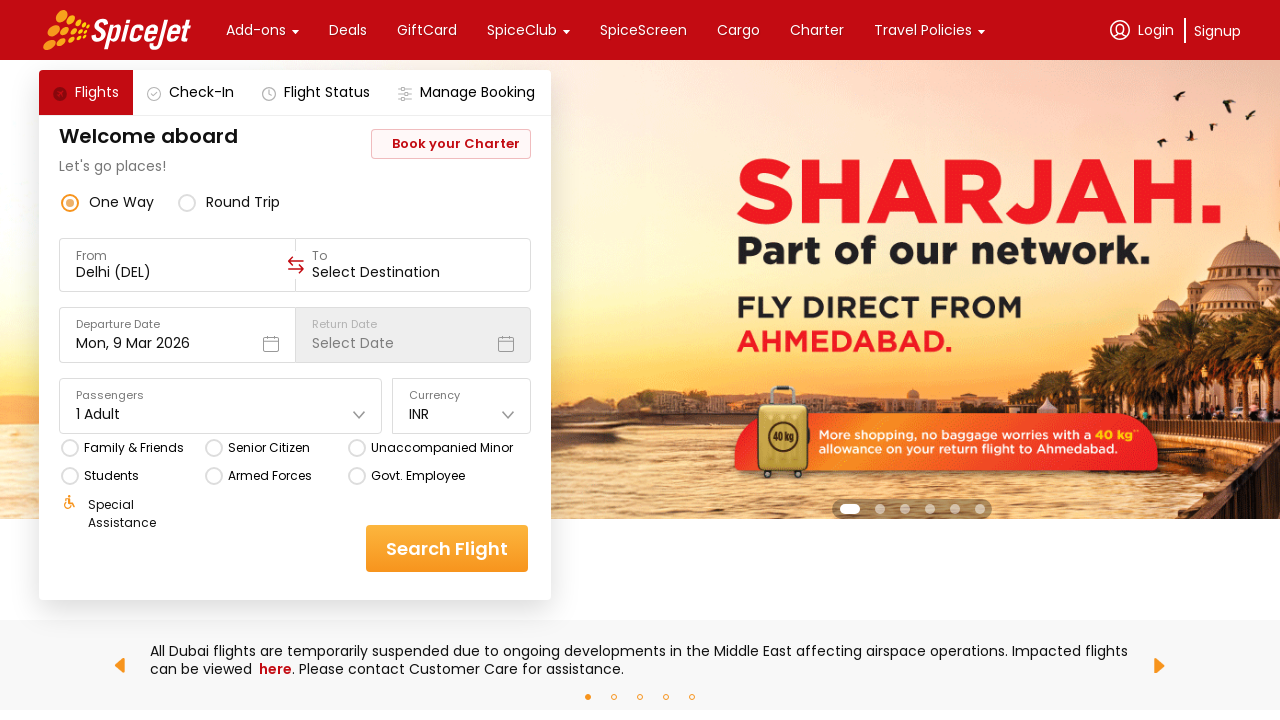

Clicked on Armed Forces checkbox to select it at (270, 476) on xpath=//div[text()='Armed Forces']
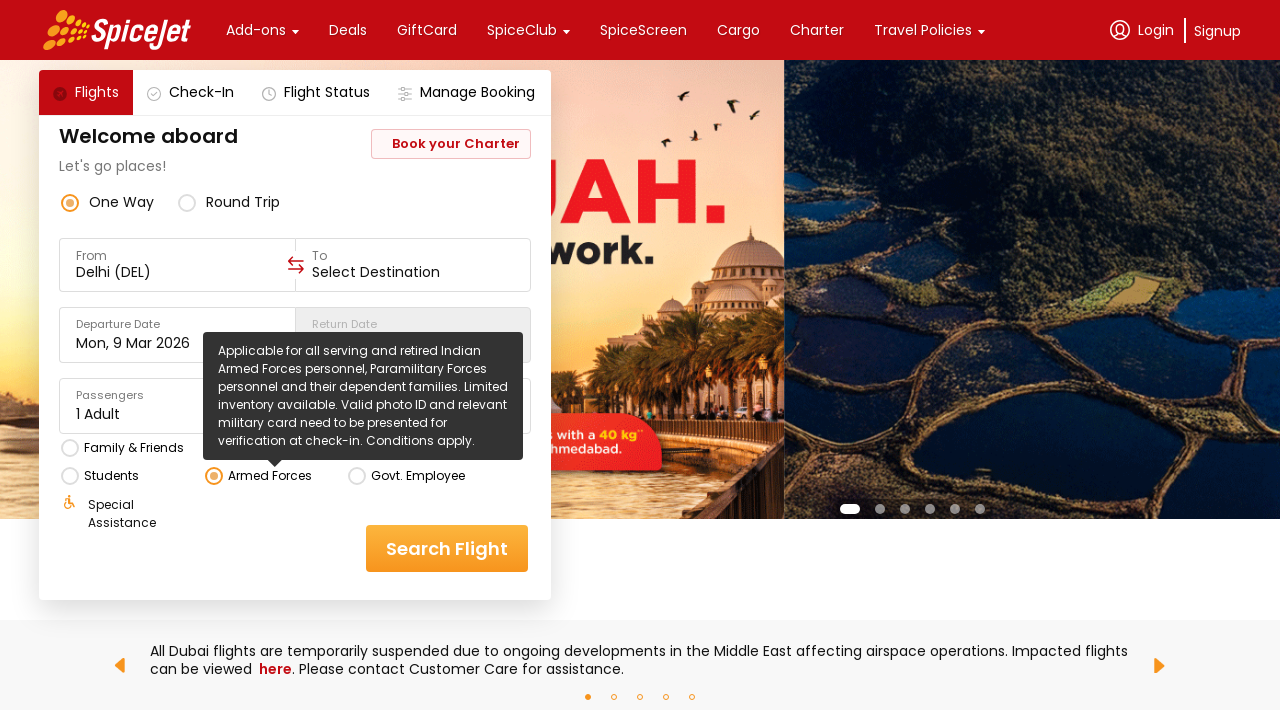

Waited 2 seconds for selection to be processed
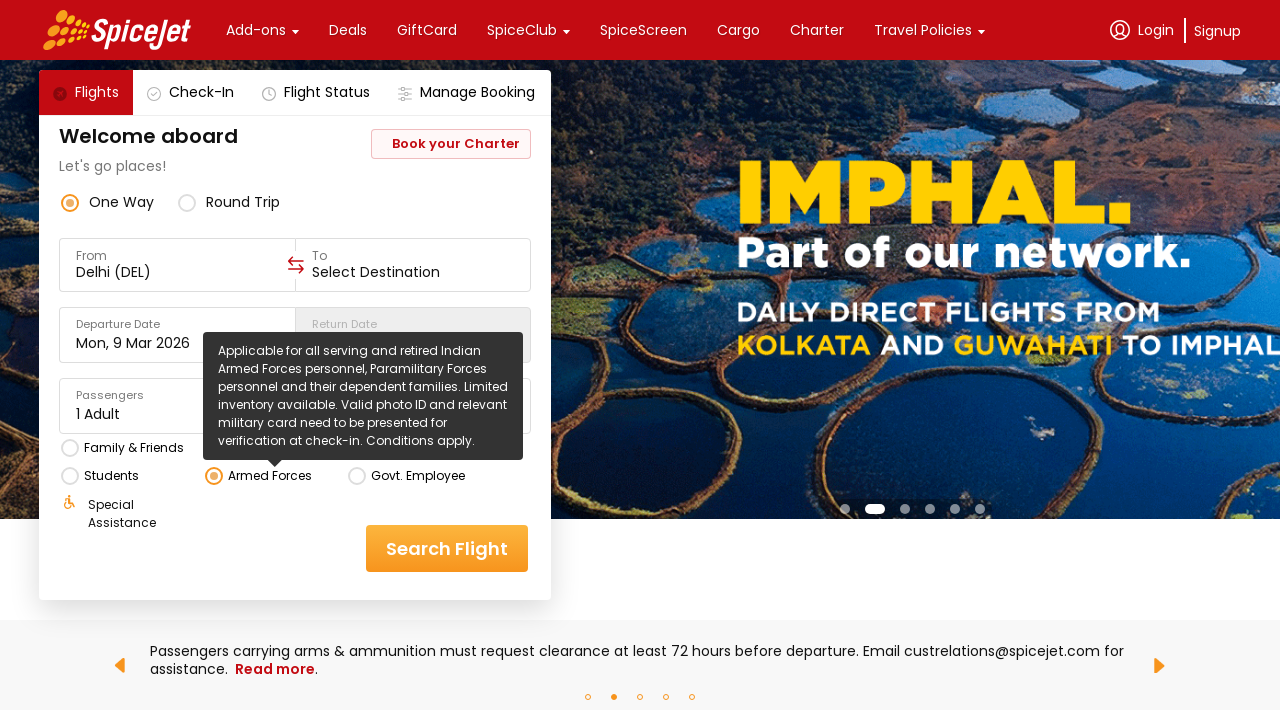

Located UI elements with specific CSS class
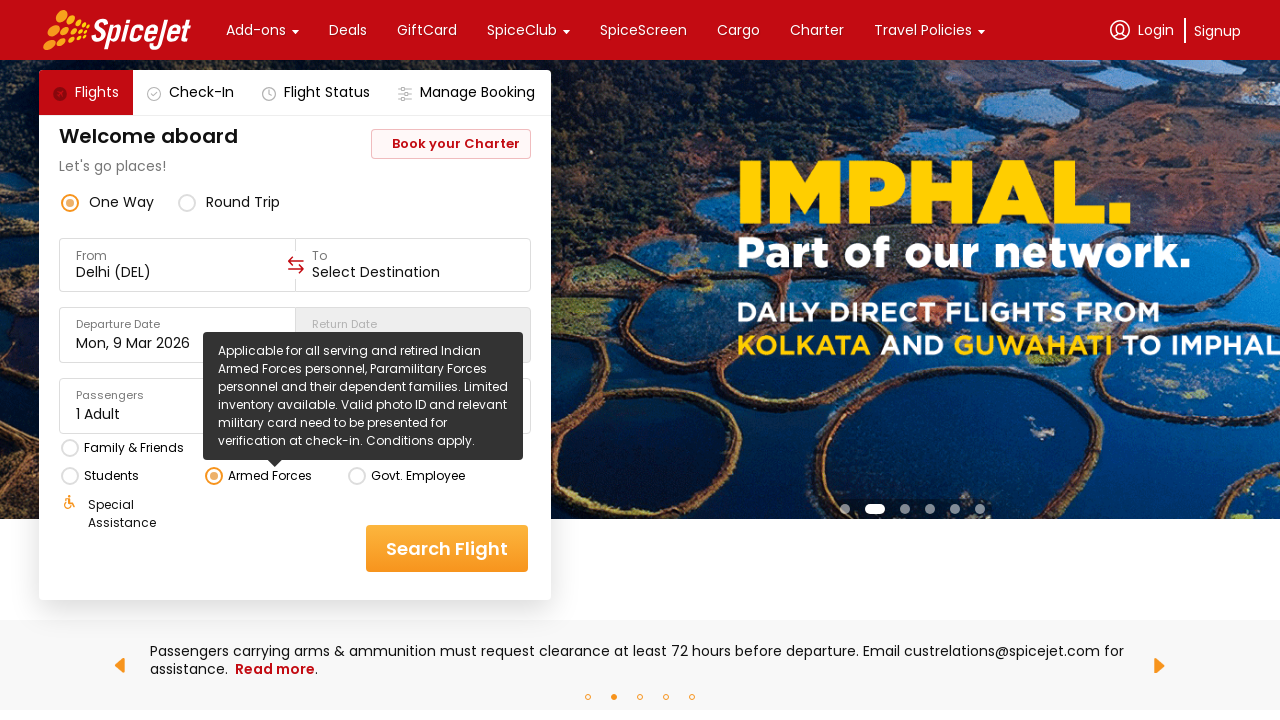

Counted 6 UI elements with the specified class
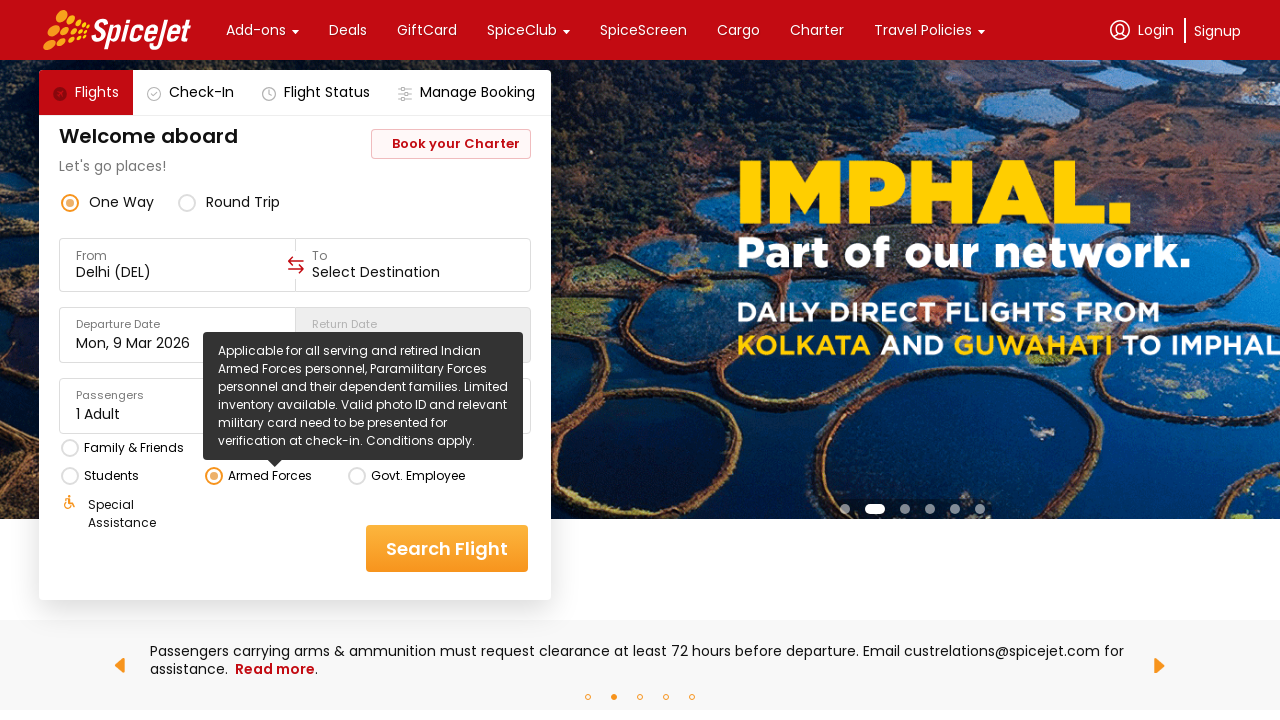

Verified that exactly 6 UI elements are present on the page
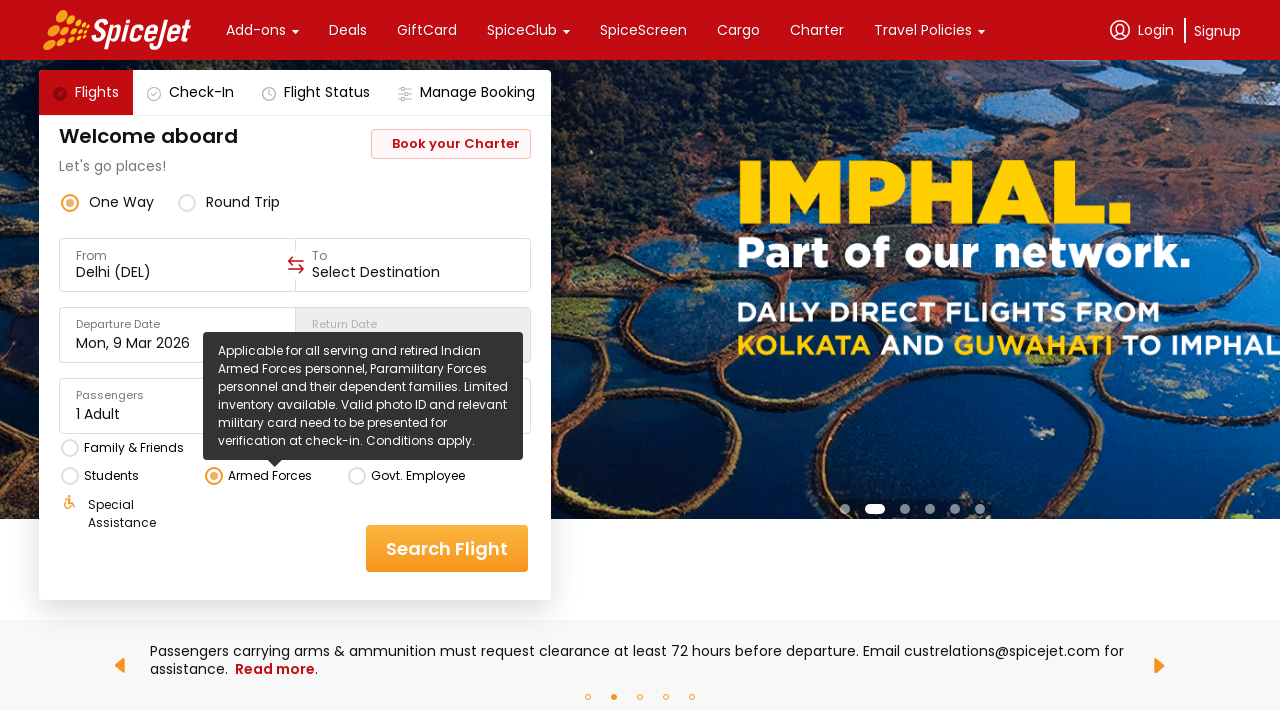

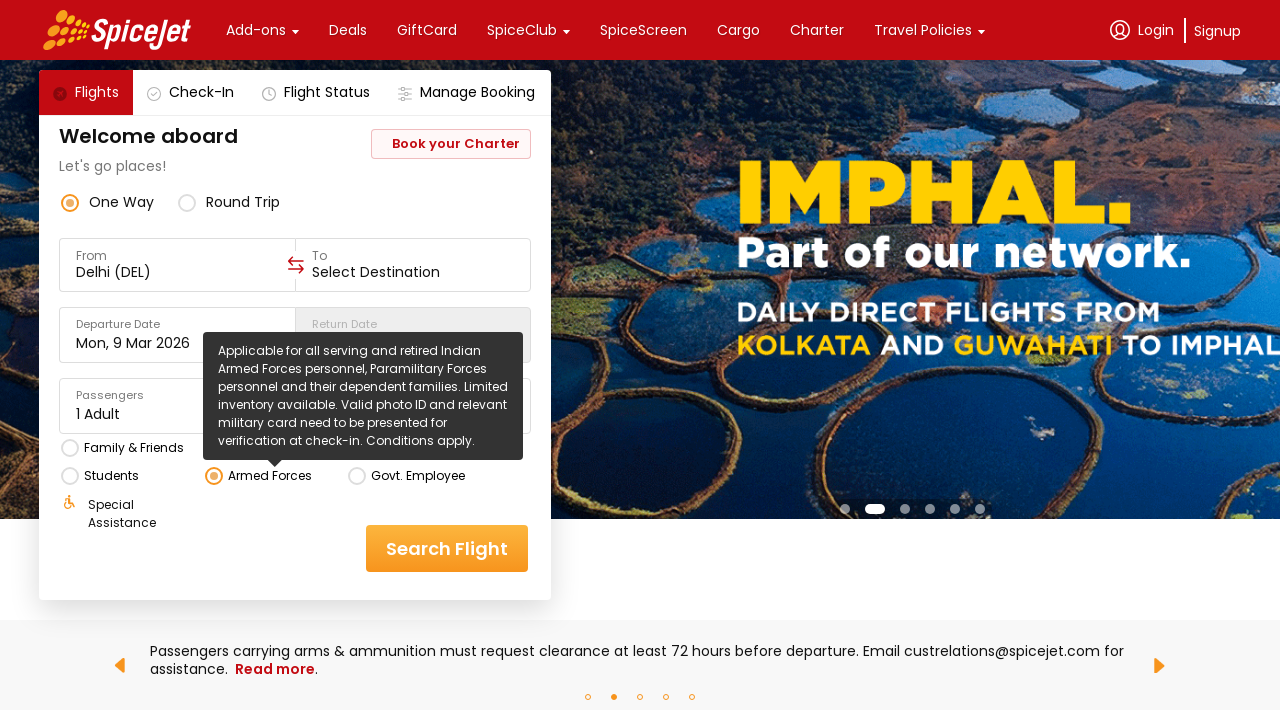